Navigates to the Eden AI terms and conditions page and locates the terms content section

Starting URL: https://www.edenai.co/terms-conditions

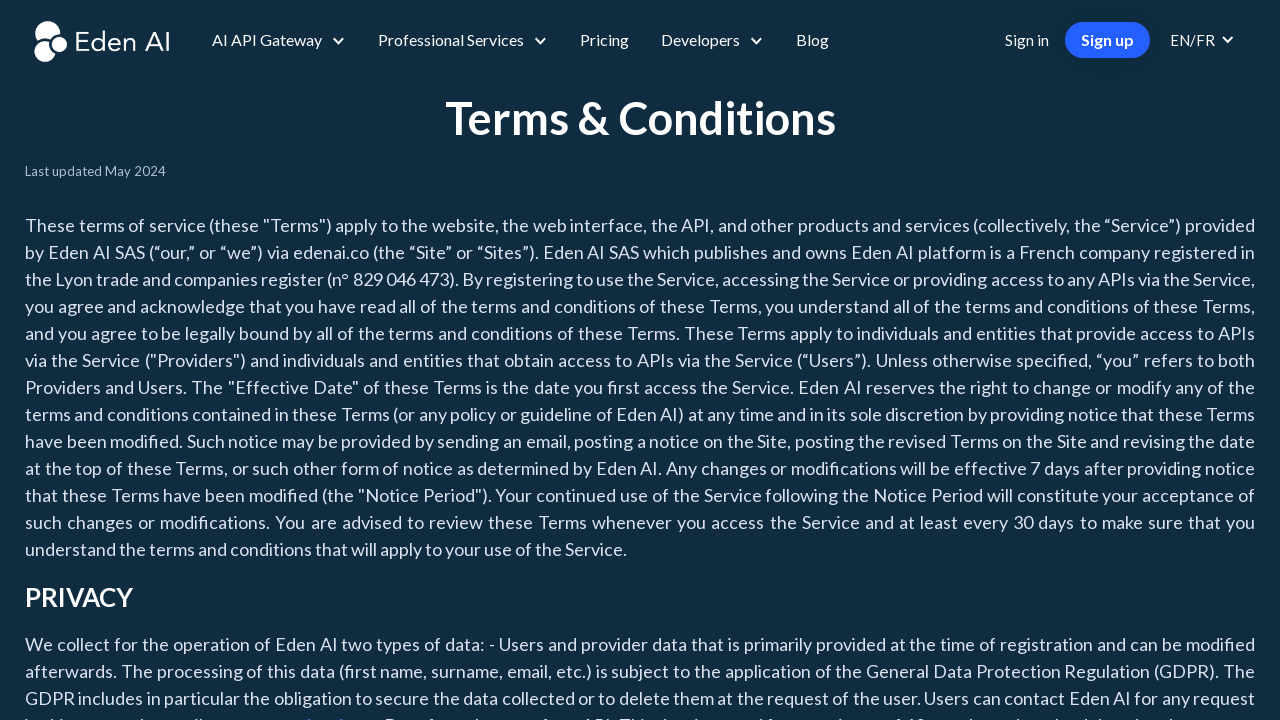

Navigated to Eden AI terms and conditions page
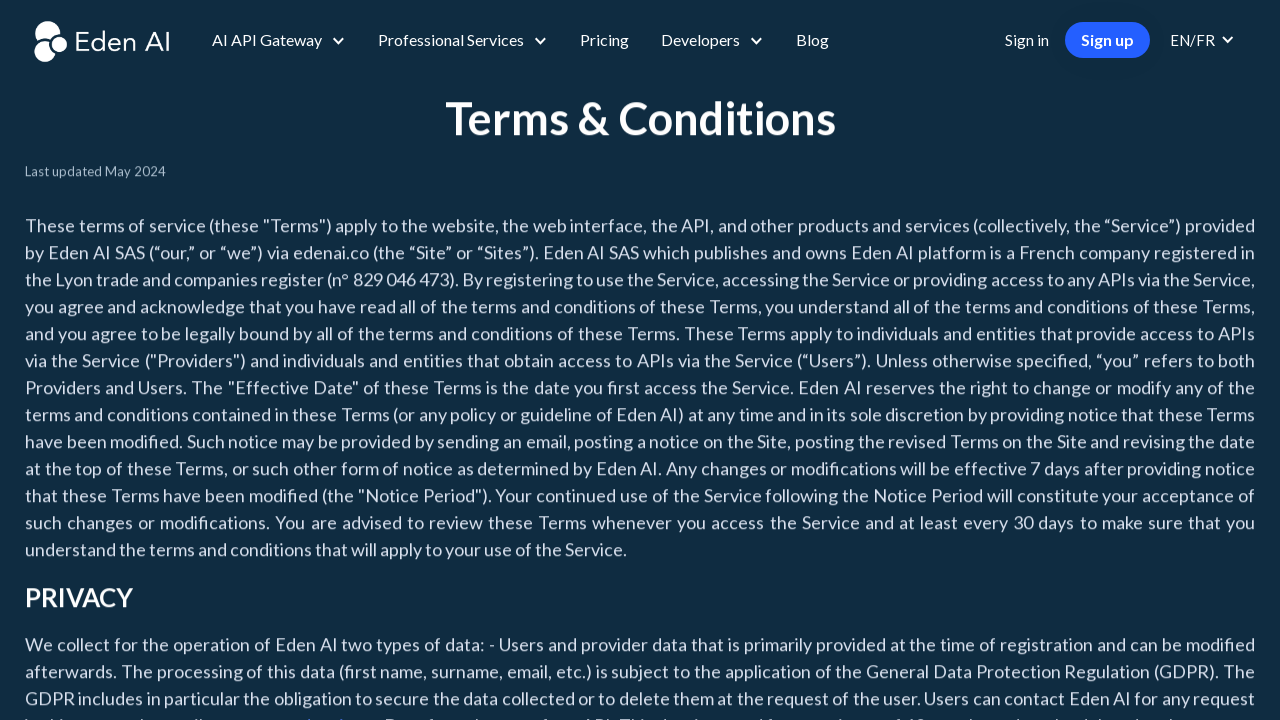

Located h1 element with 'Terms & Conditions' text
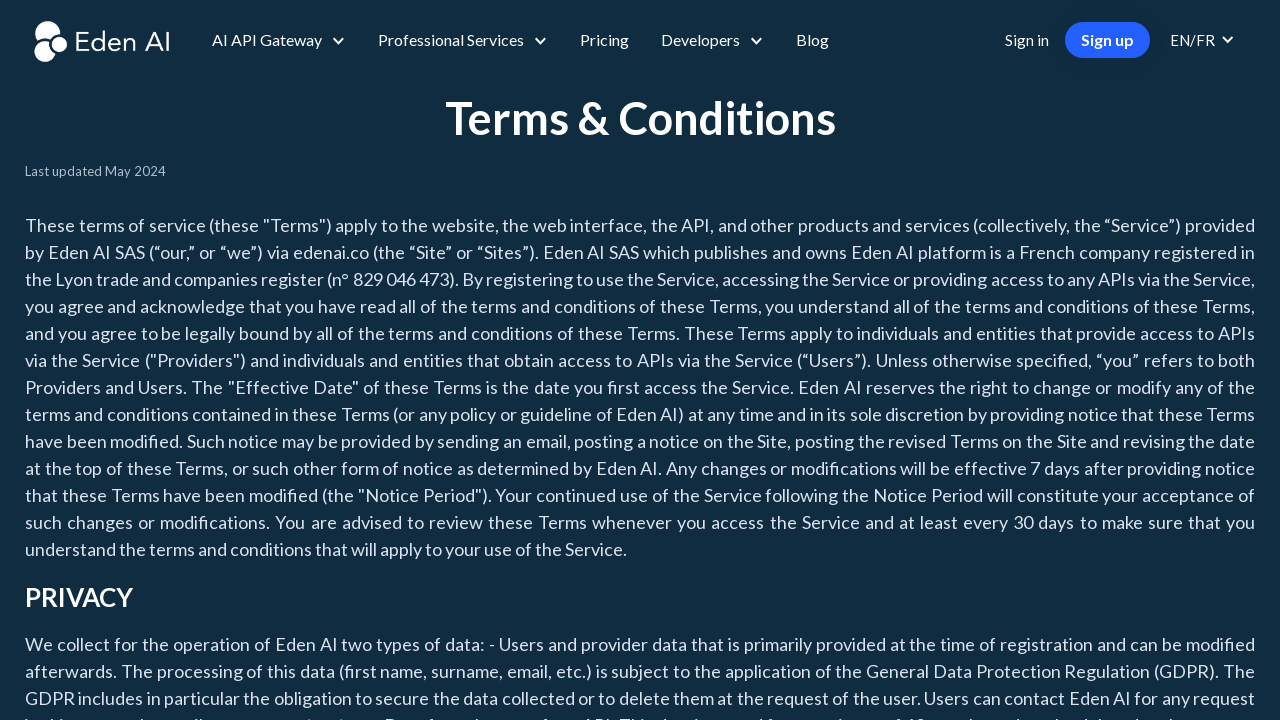

Found parent div containing terms content
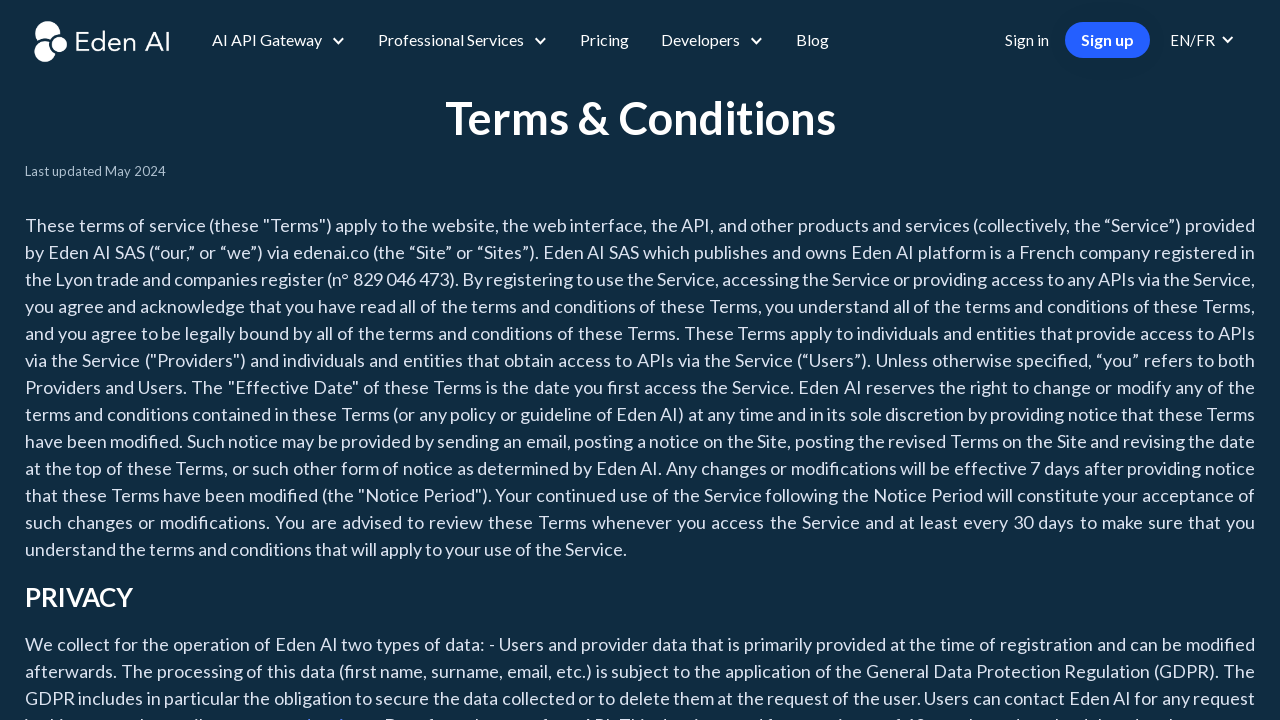

Terms content became visible
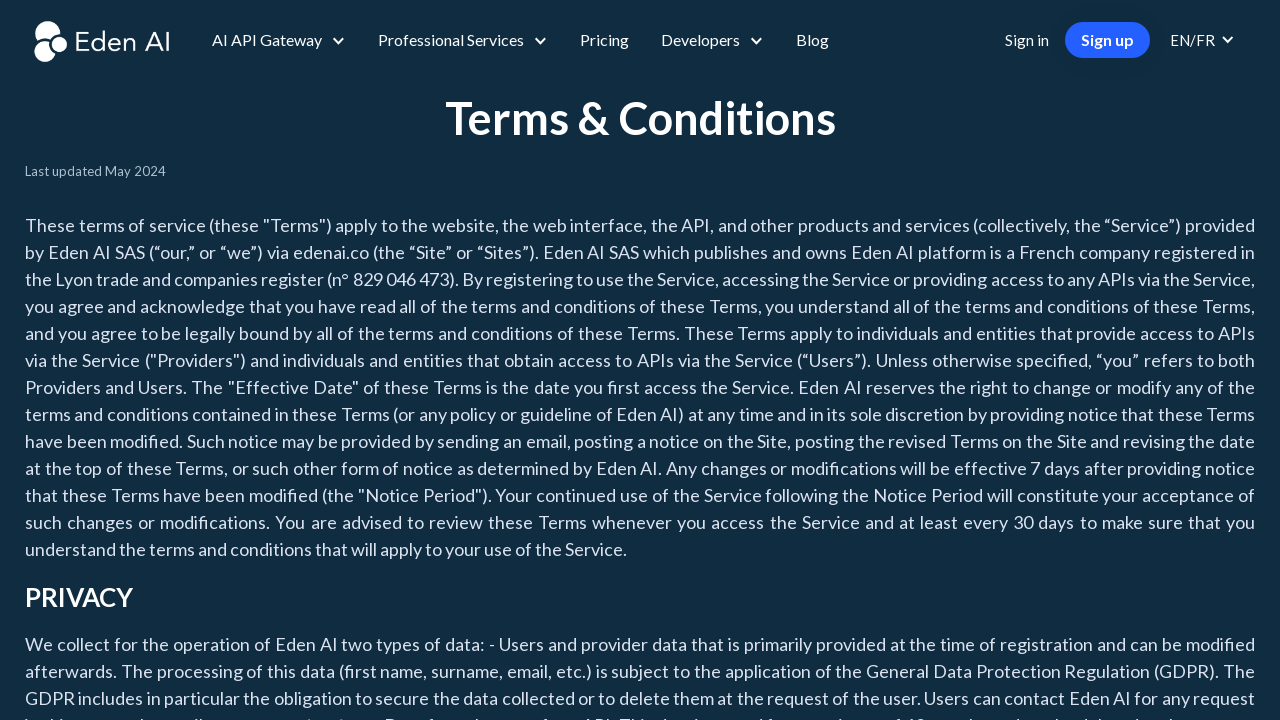

Verified that Terms & Conditions content is visible
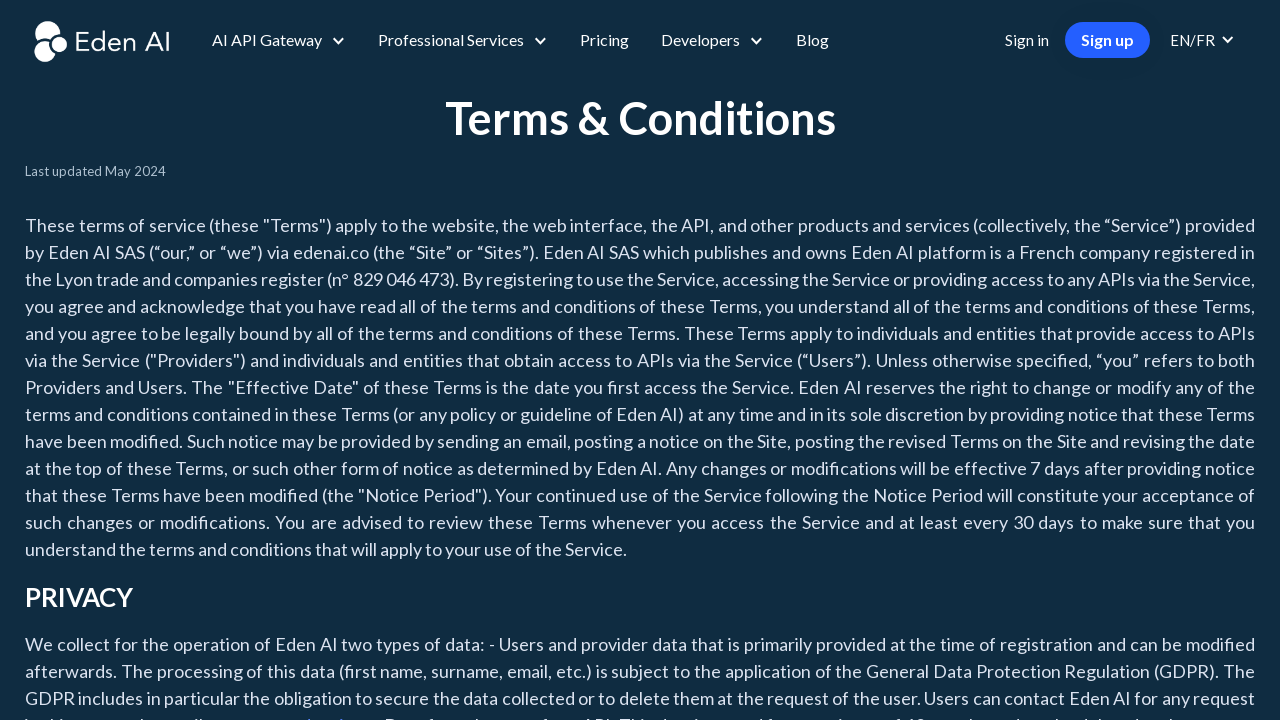

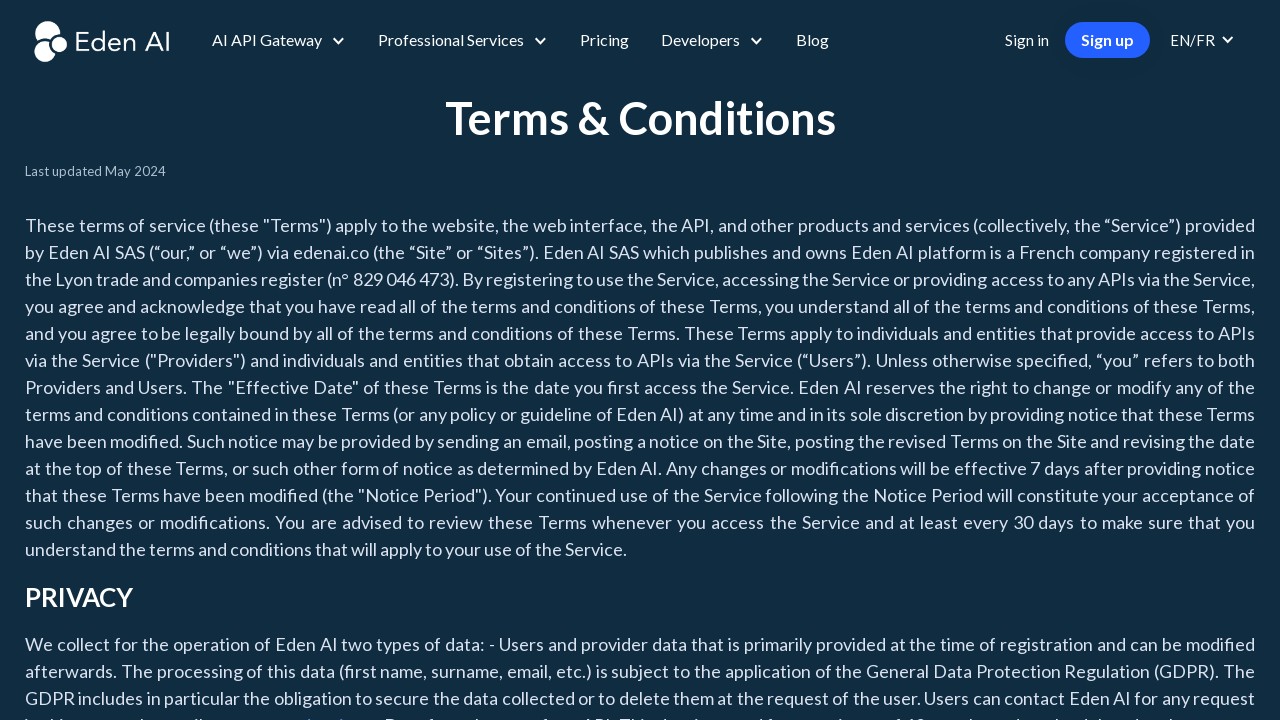